Tests right-click context menu functionality by performing a context click on a button element to trigger the jQuery contextMenu demo

Starting URL: http://swisnl.github.io/jQuery-contextMenu/demo.html

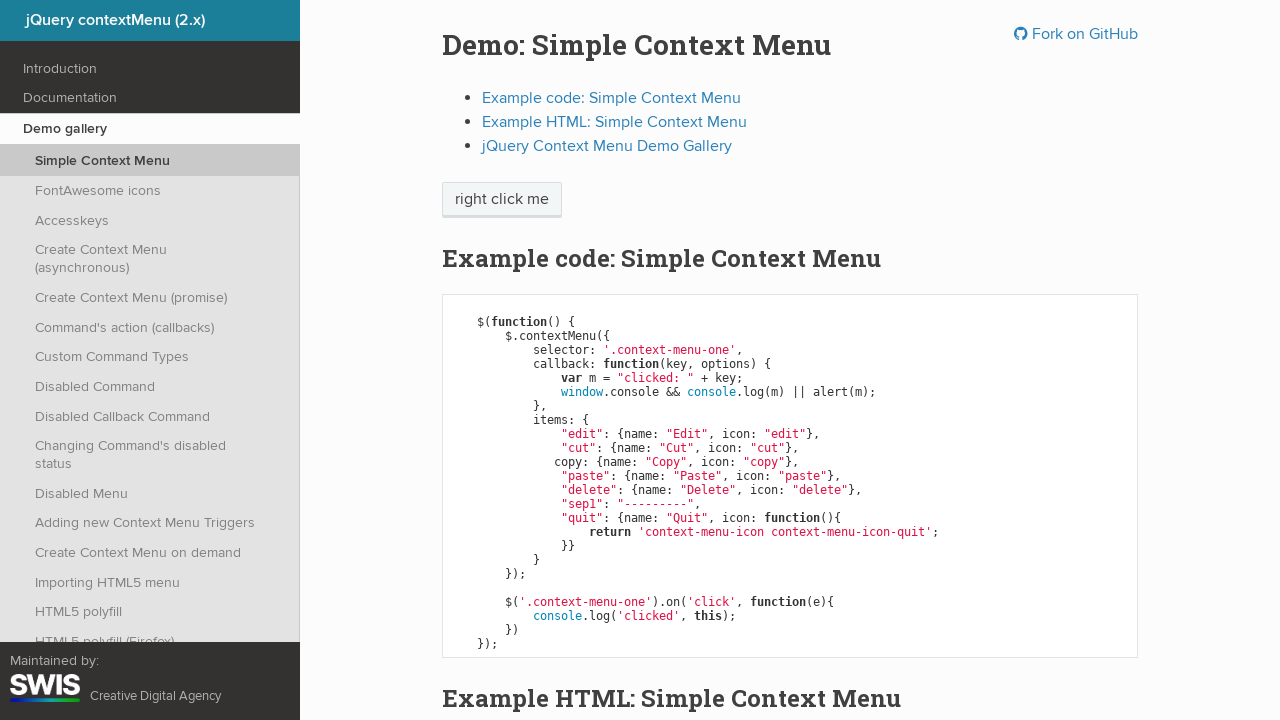

Right-clicked on button element to trigger context menu at (502, 200) on xpath=/html/body/div/section/div/div/div/p/span
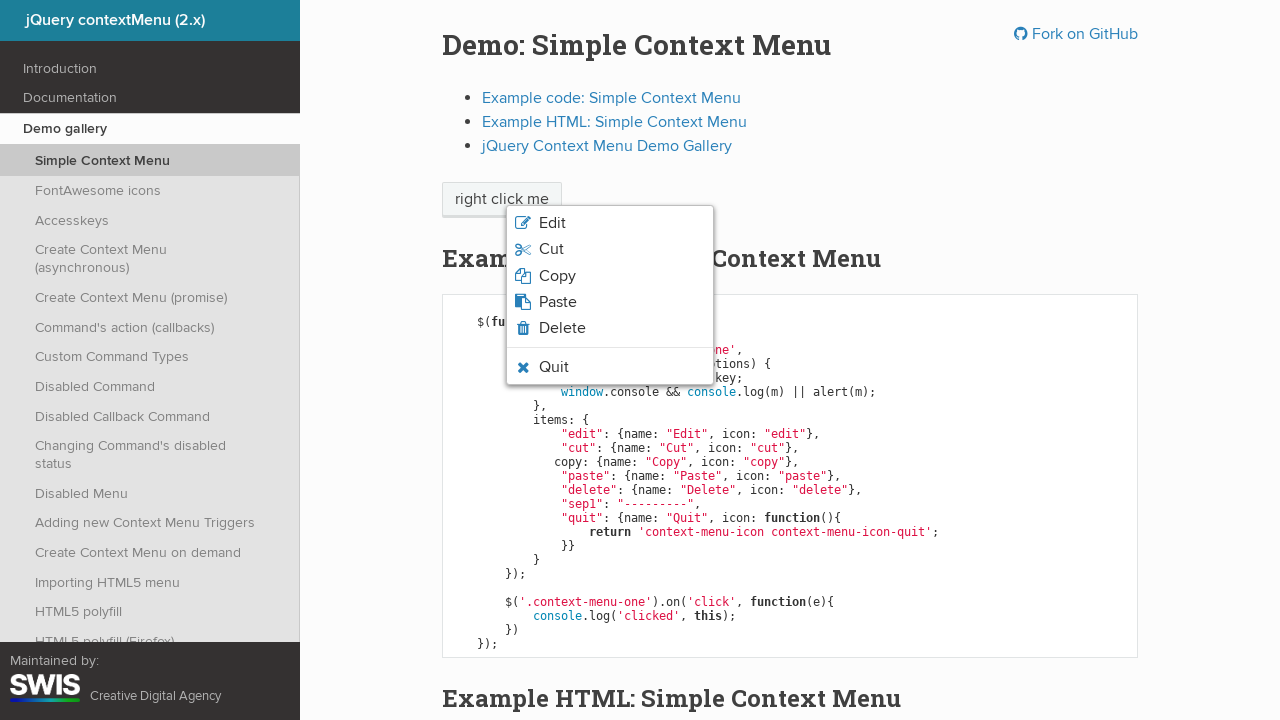

Context menu appeared and loaded
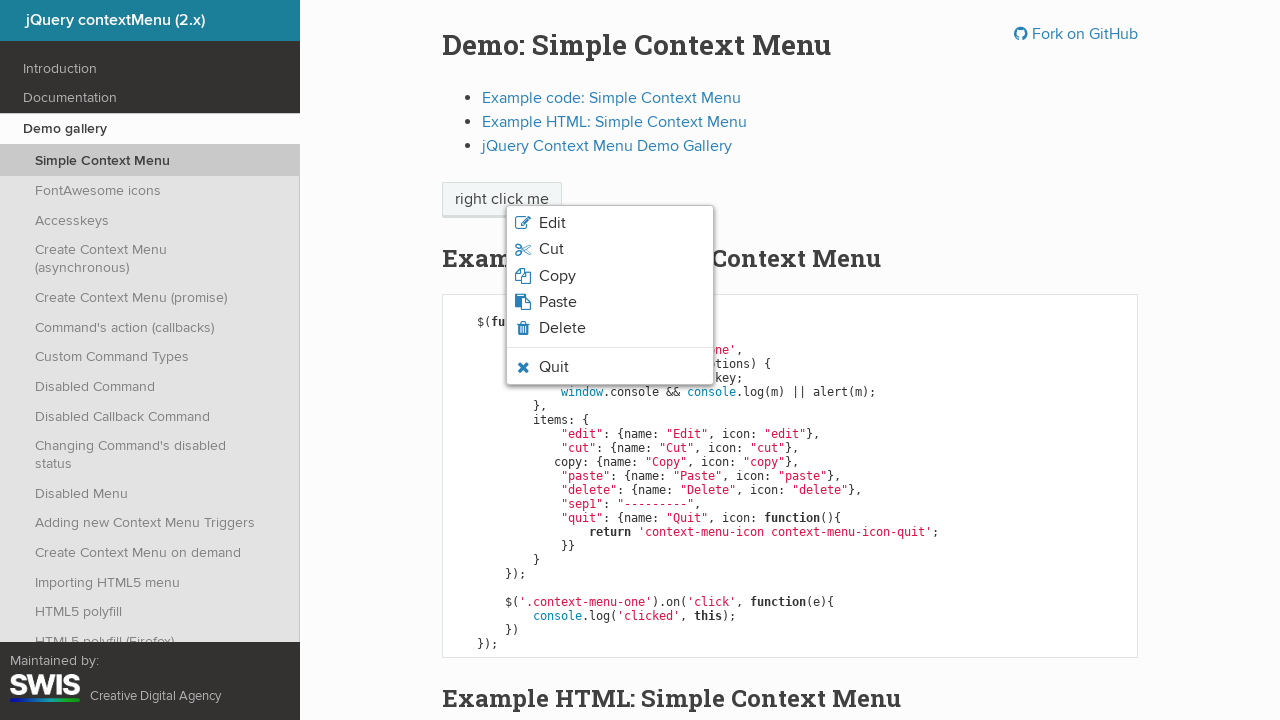

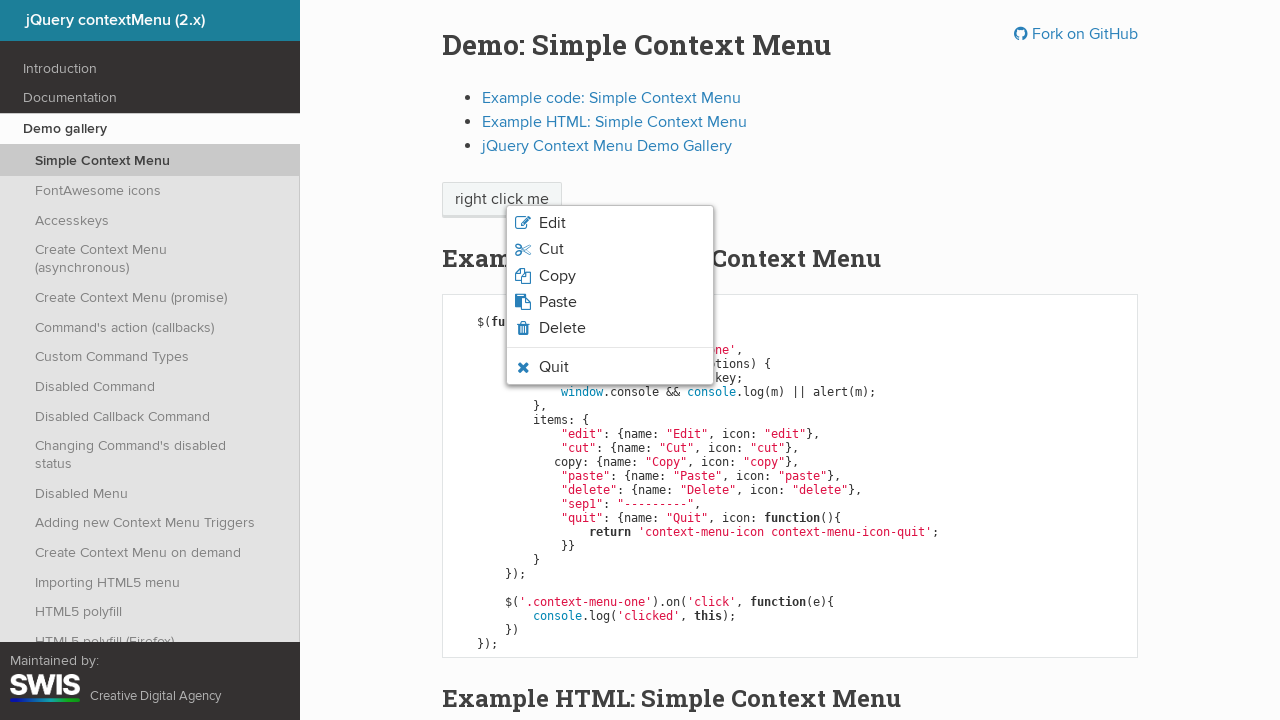